Tests the TJ Maxx store locator functionality by navigating to the stores page, entering a zip code, and searching for nearby stores.

Starting URL: https://tjmaxx.tjx.com/store/index.jsp

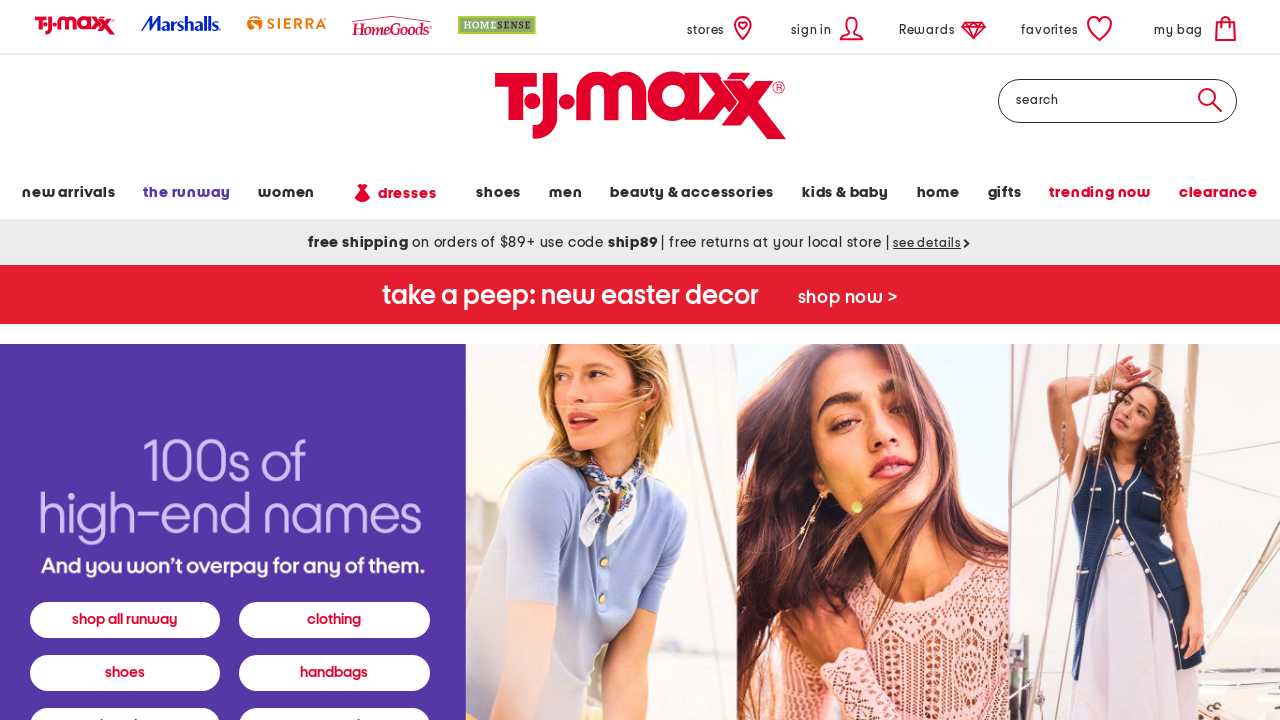

Waited for 'Stores' link to be available
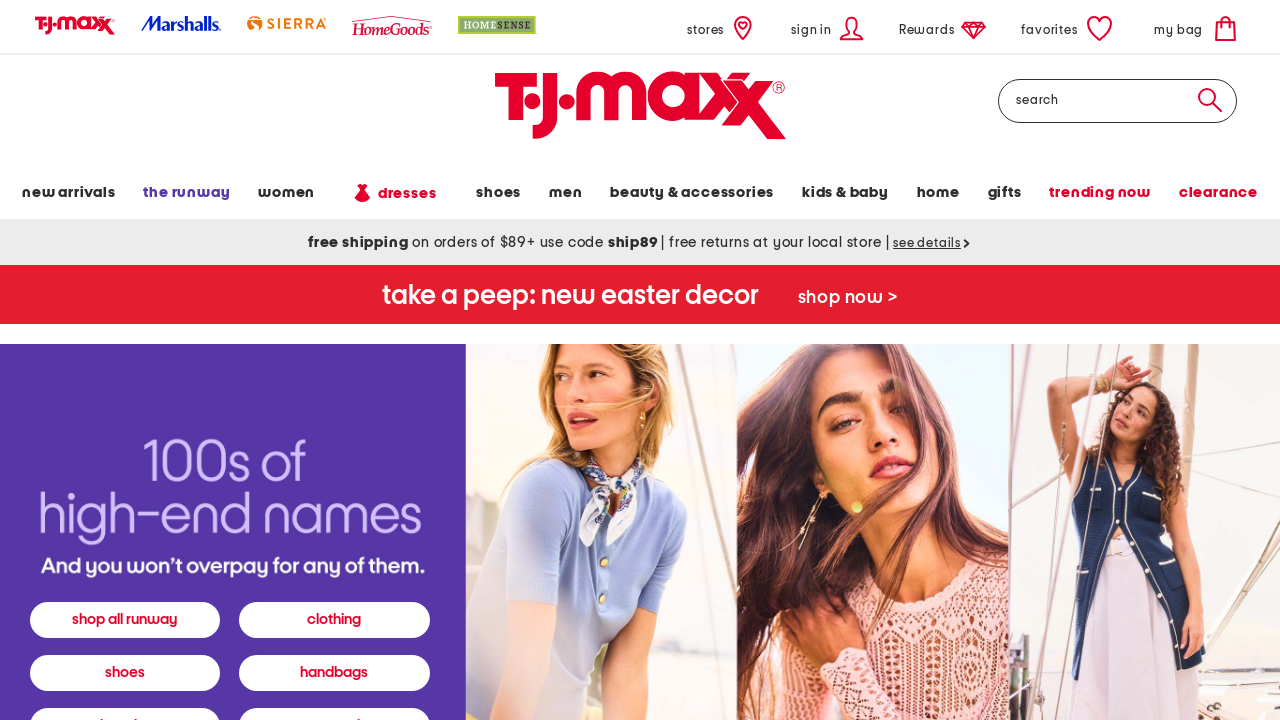

Clicked 'Stores' link to navigate to store locator at (722, 28) on text=Stores
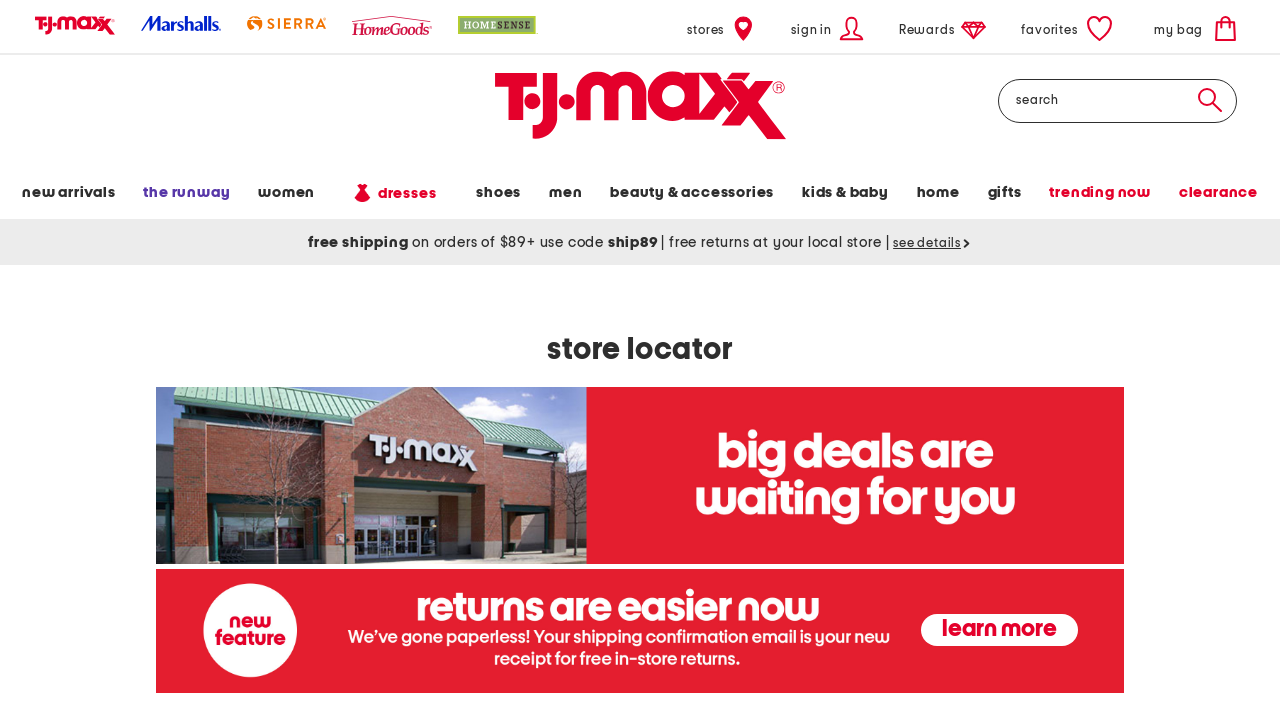

Scrolled down 400px to view store locator form
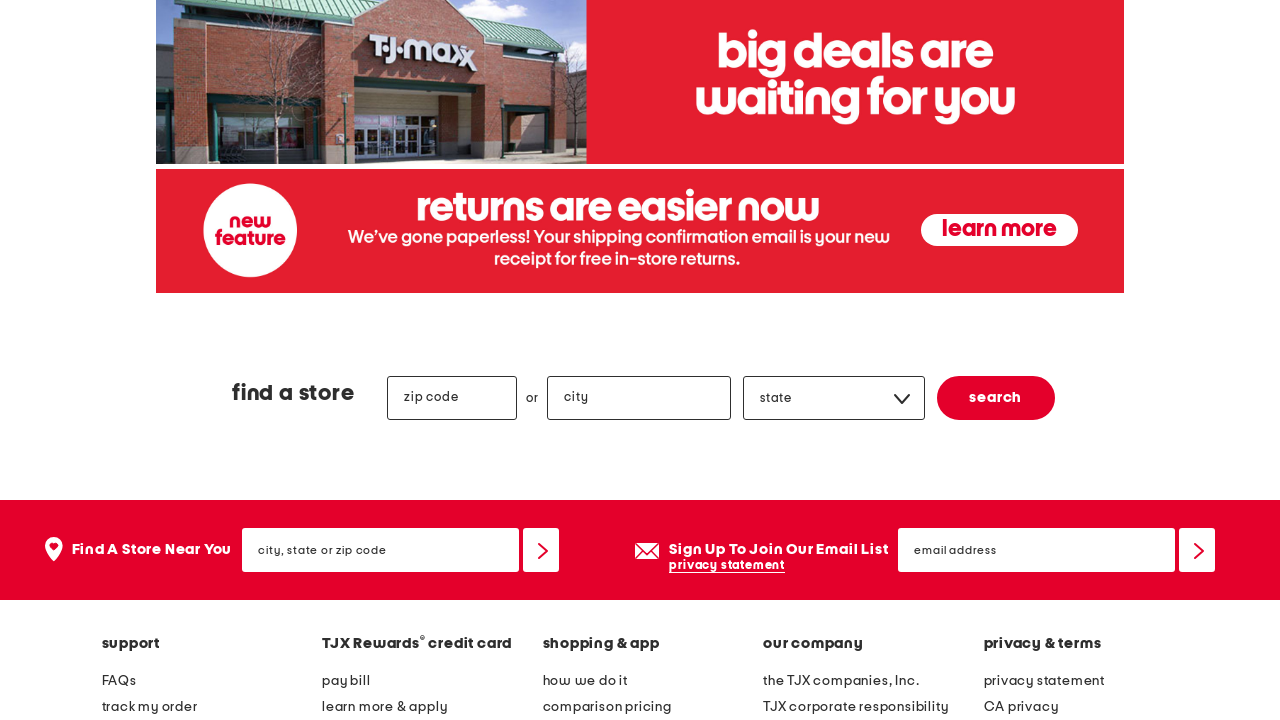

Waited for zip code input field to be available
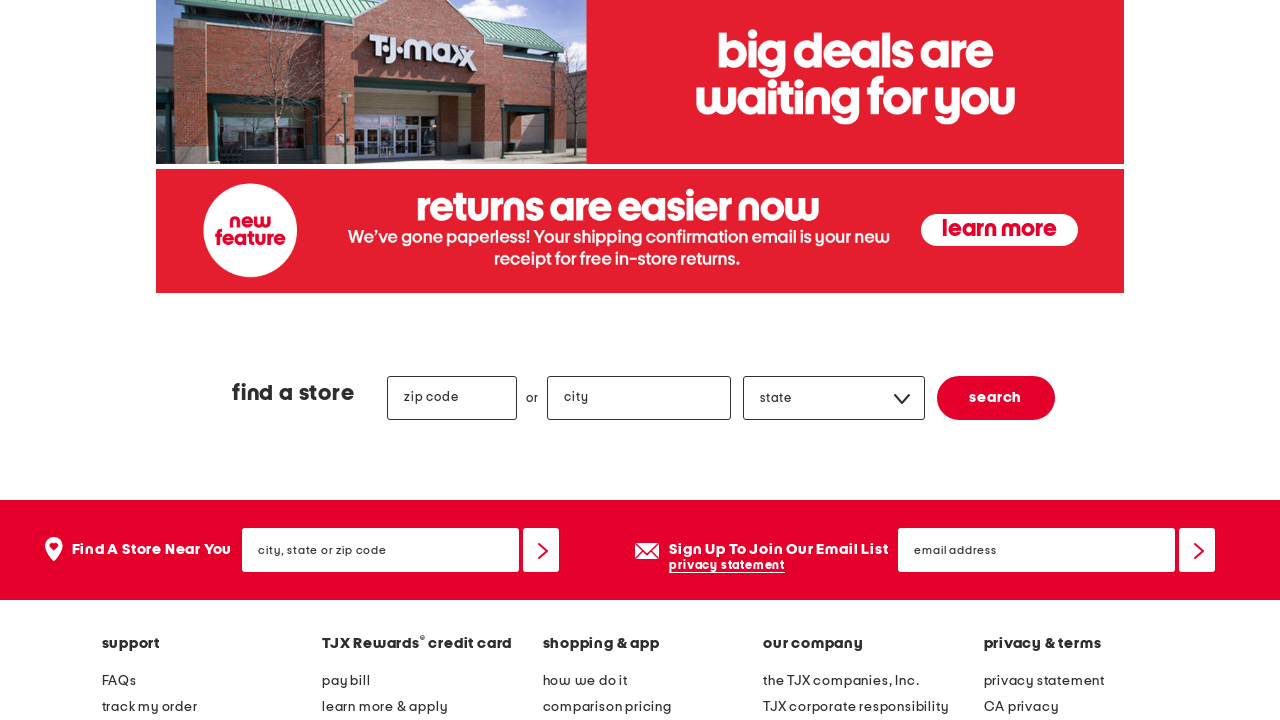

Clicked on zip code input field at (452, 398) on #store-location-zip
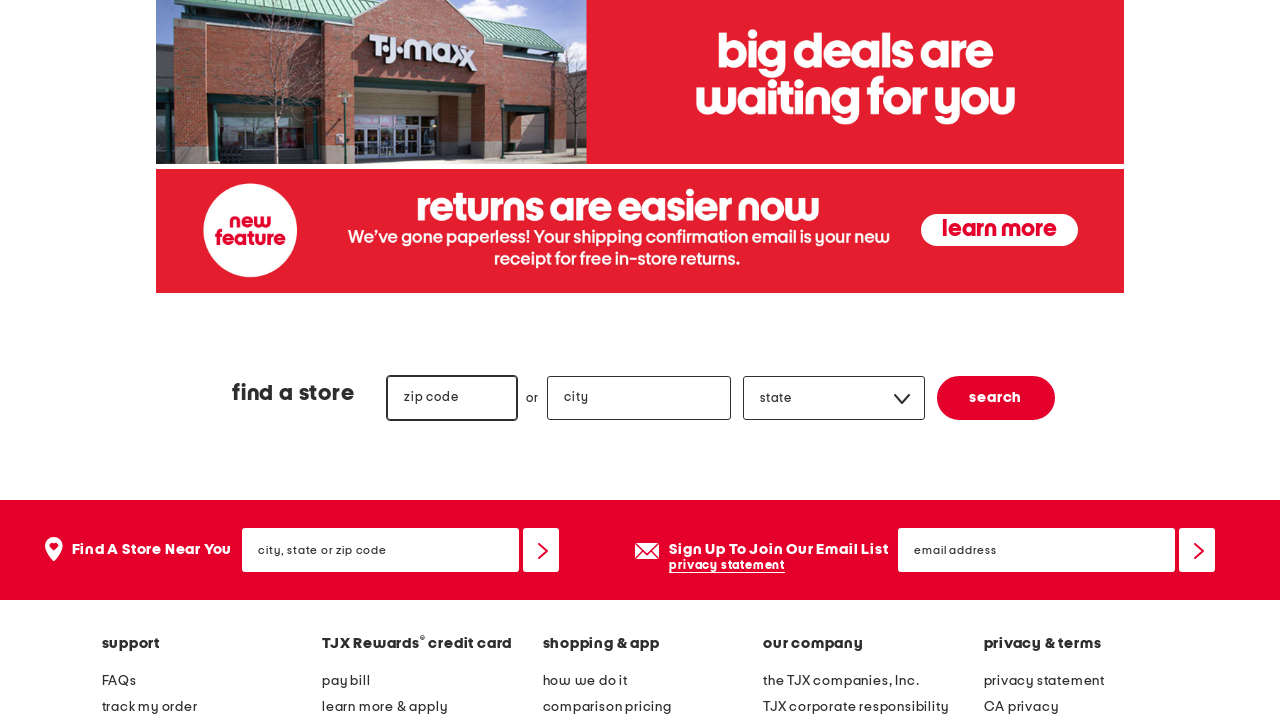

Entered zip code '60056' in the search field on #store-location-zip
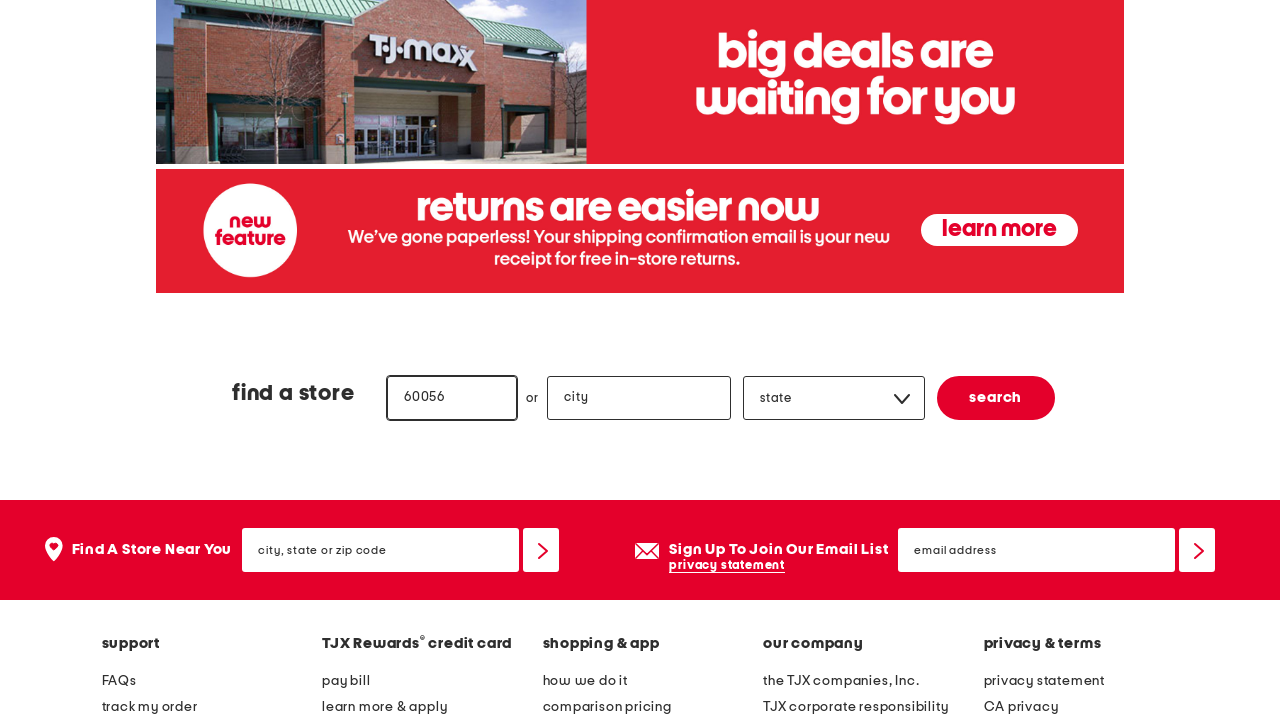

Clicked submit button to search for nearby stores at (996, 398) on input[name='submit']
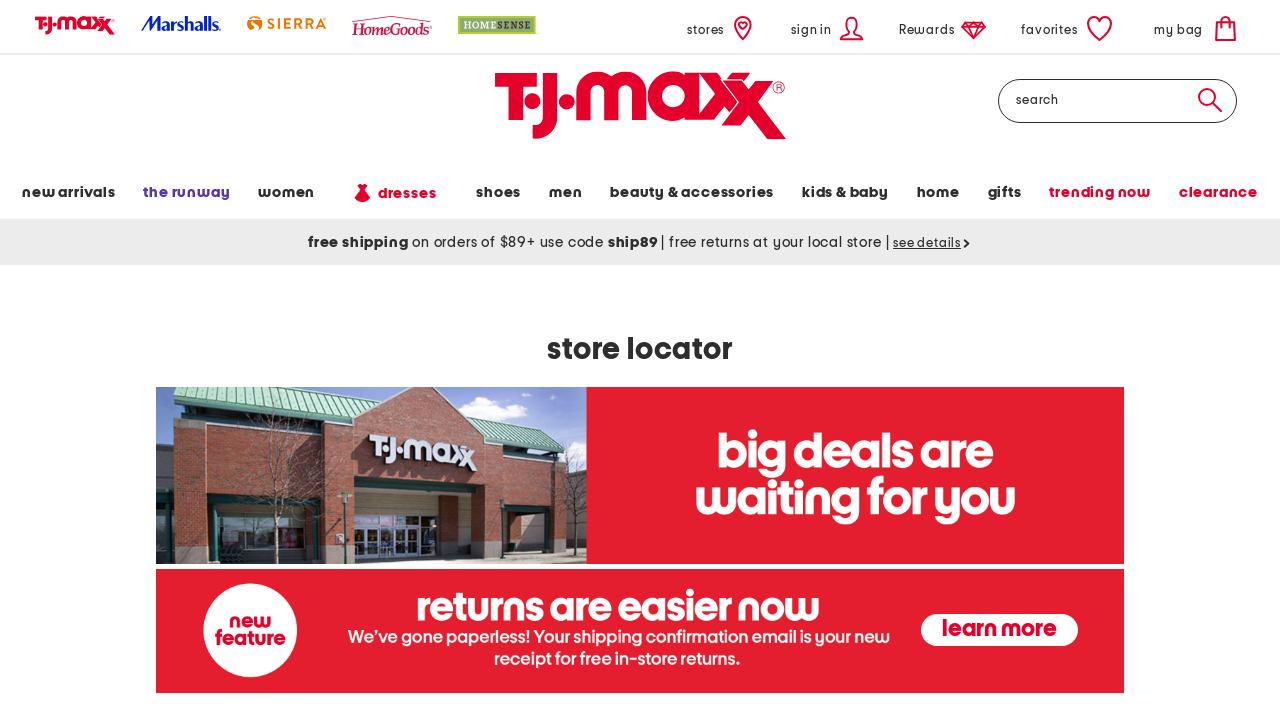

Scrolled down 700px to view store search results
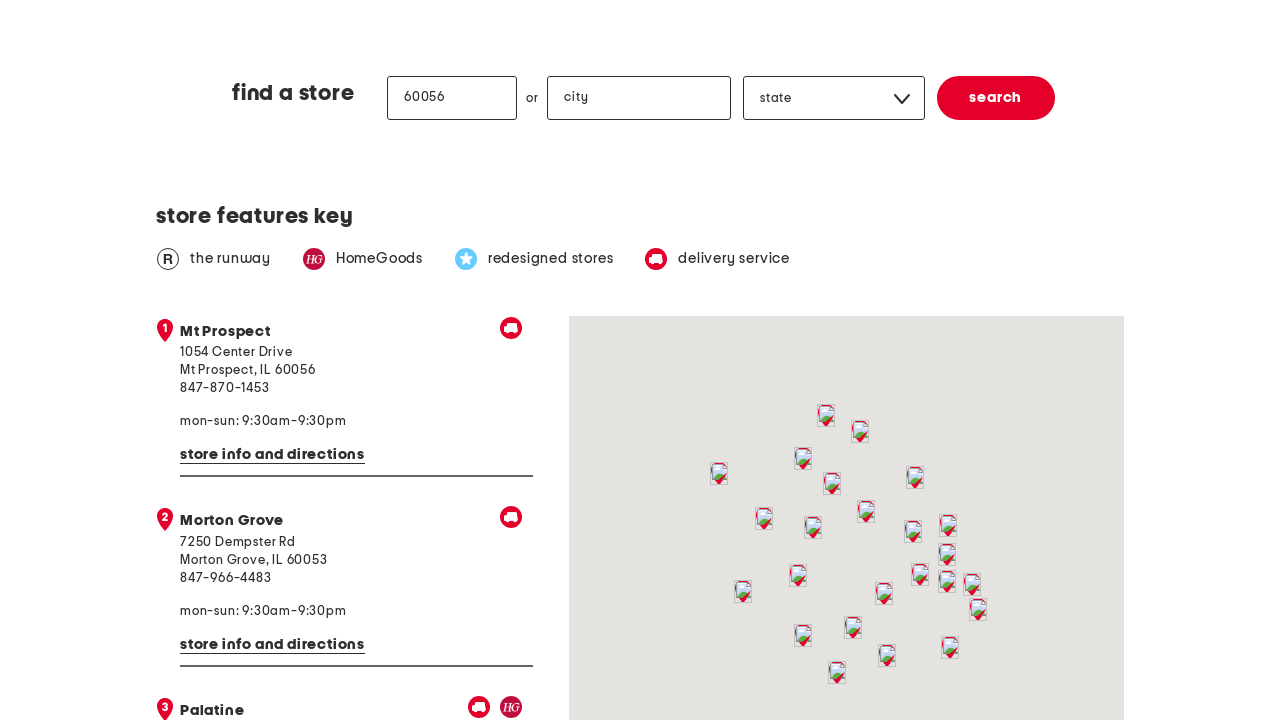

Waited for store results to fully load
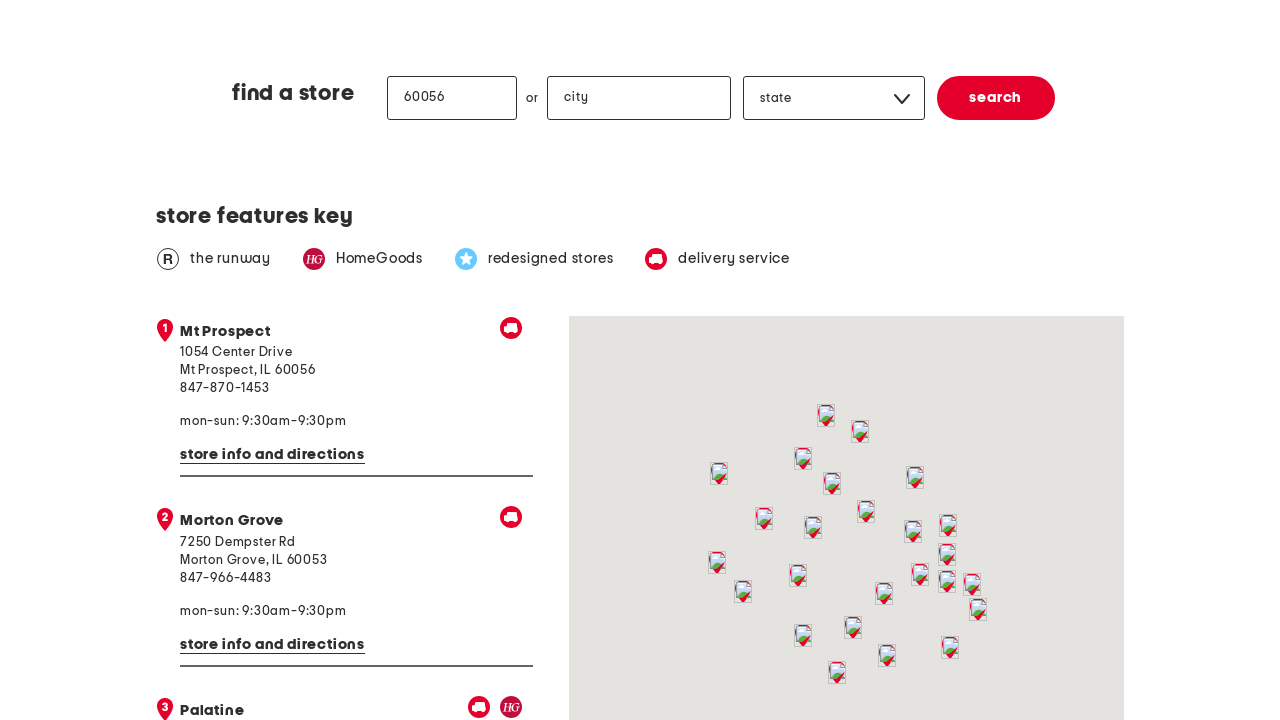

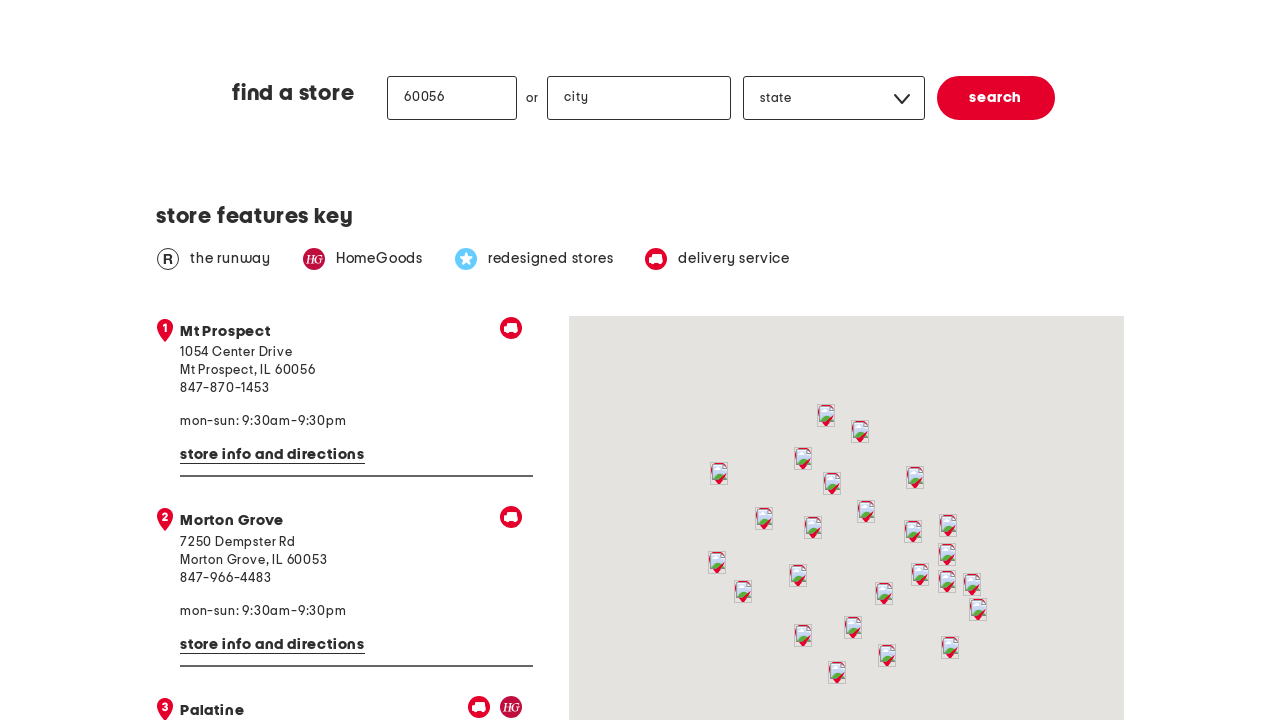